Tests the search functionality on the Federal Reserve Bank of New York website by entering "interest rates" in the search box and verifying the search results page loads correctly.

Starting URL: https://www.newyorkfed.org/

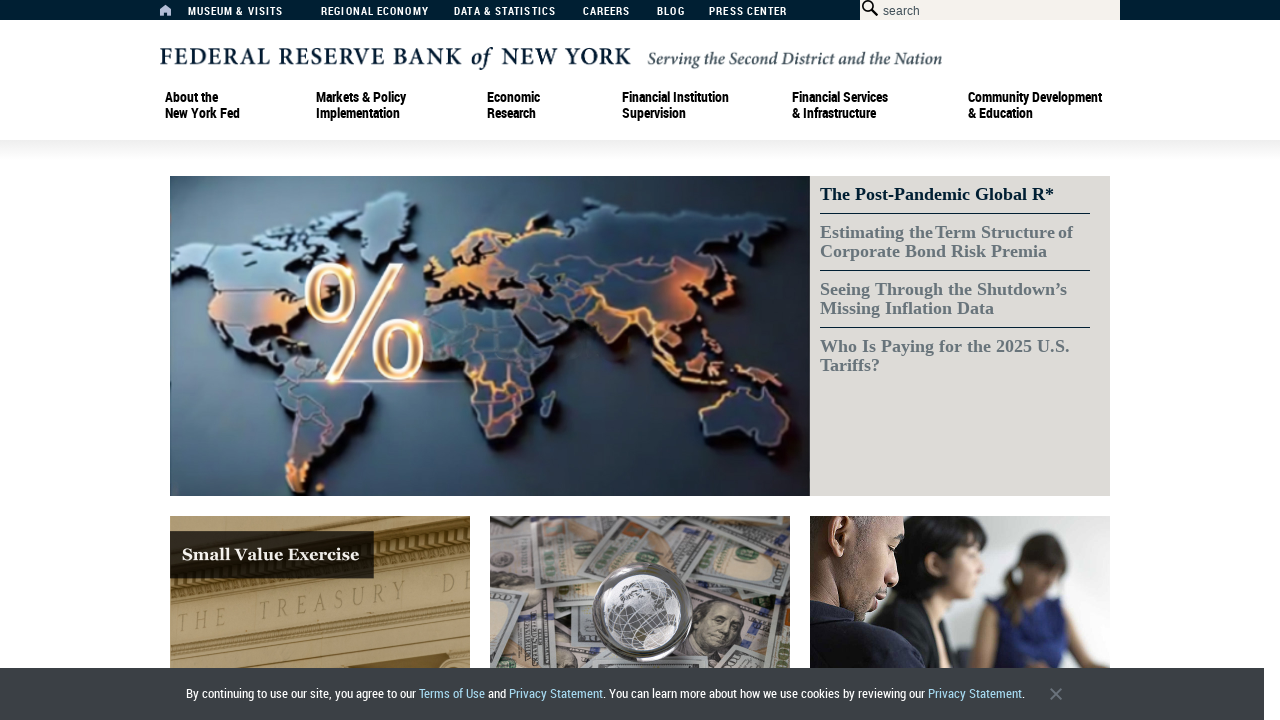

Cleared the search box on #searchbox
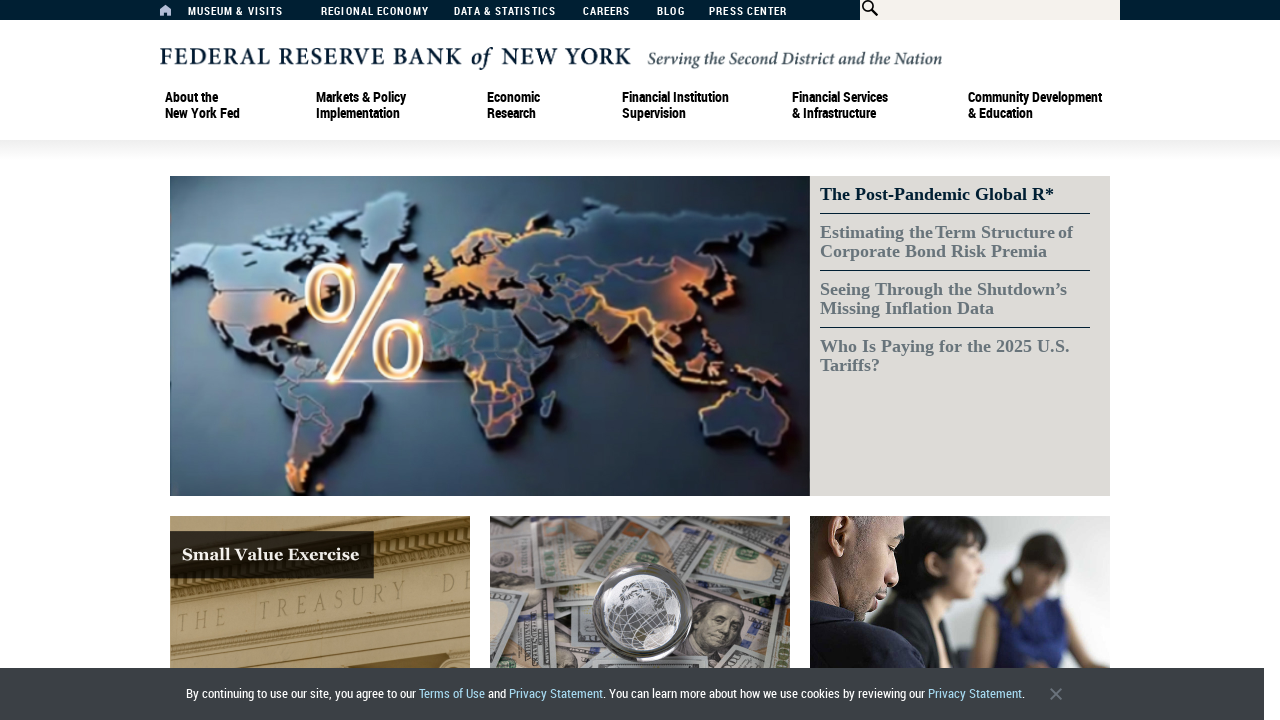

Filled search box with 'interest rates' on #searchbox
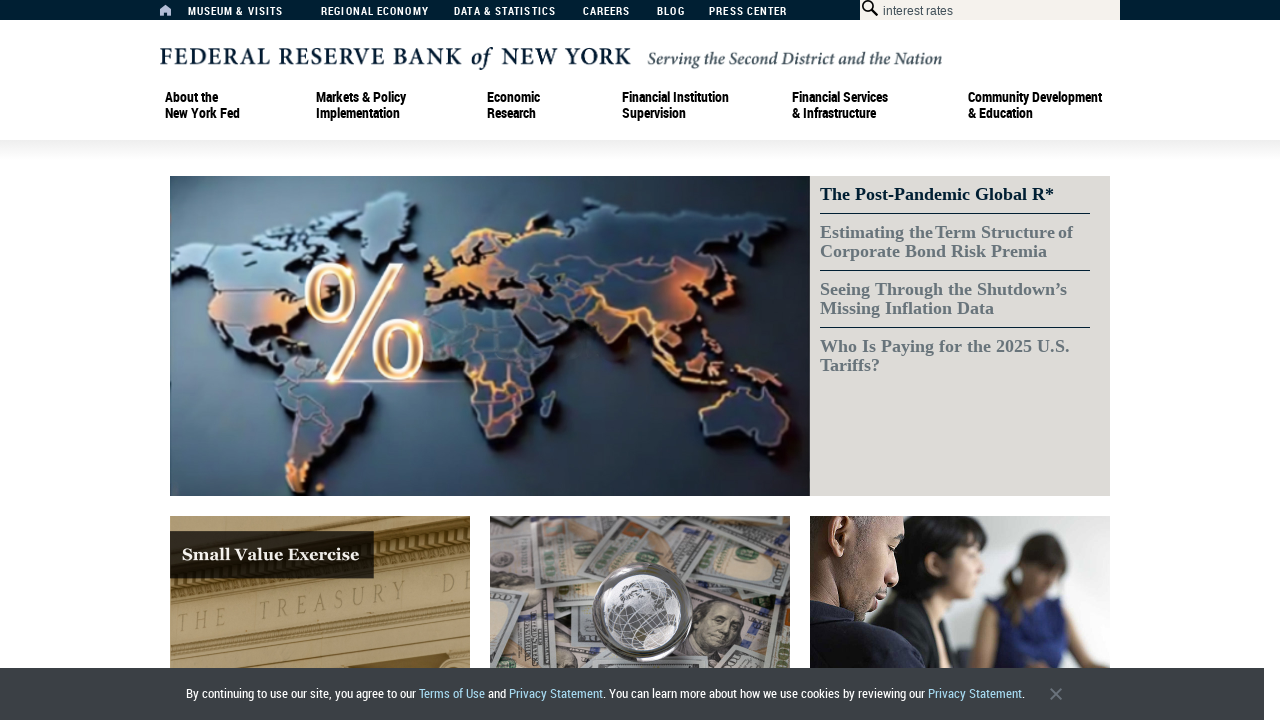

Pressed Enter to submit search query on #searchbox
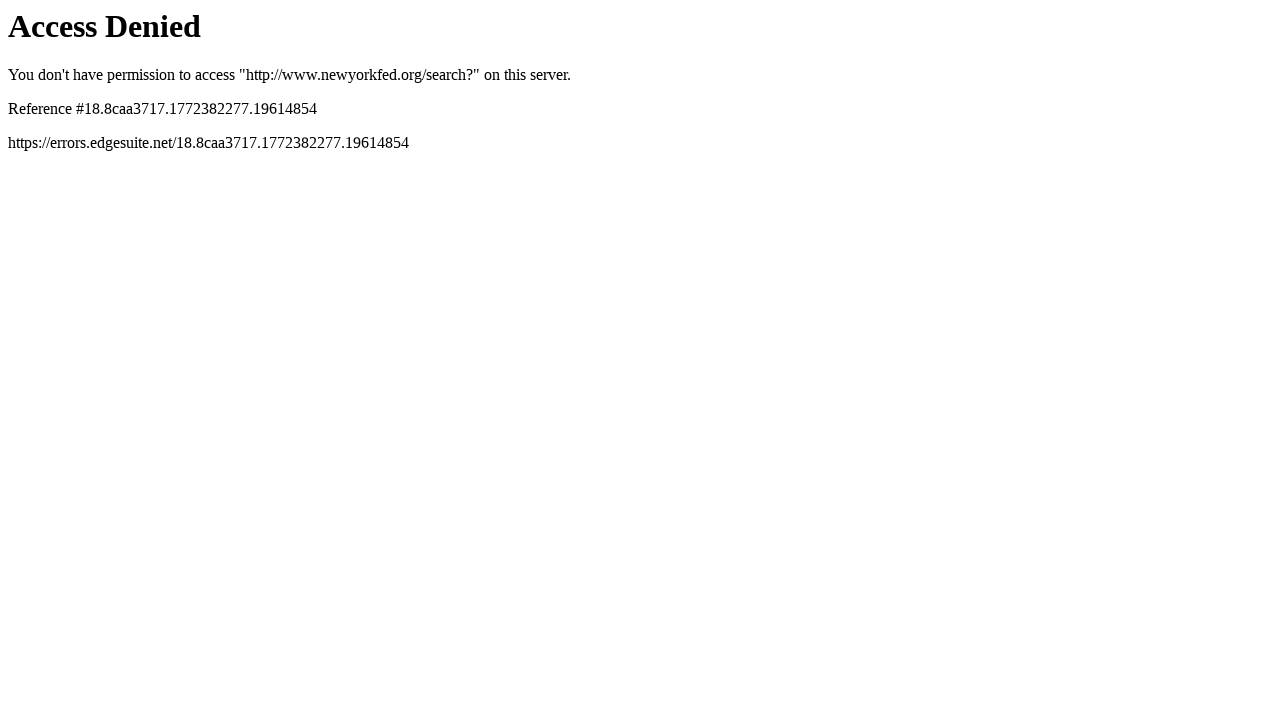

Search results page loaded successfully with interest rates query
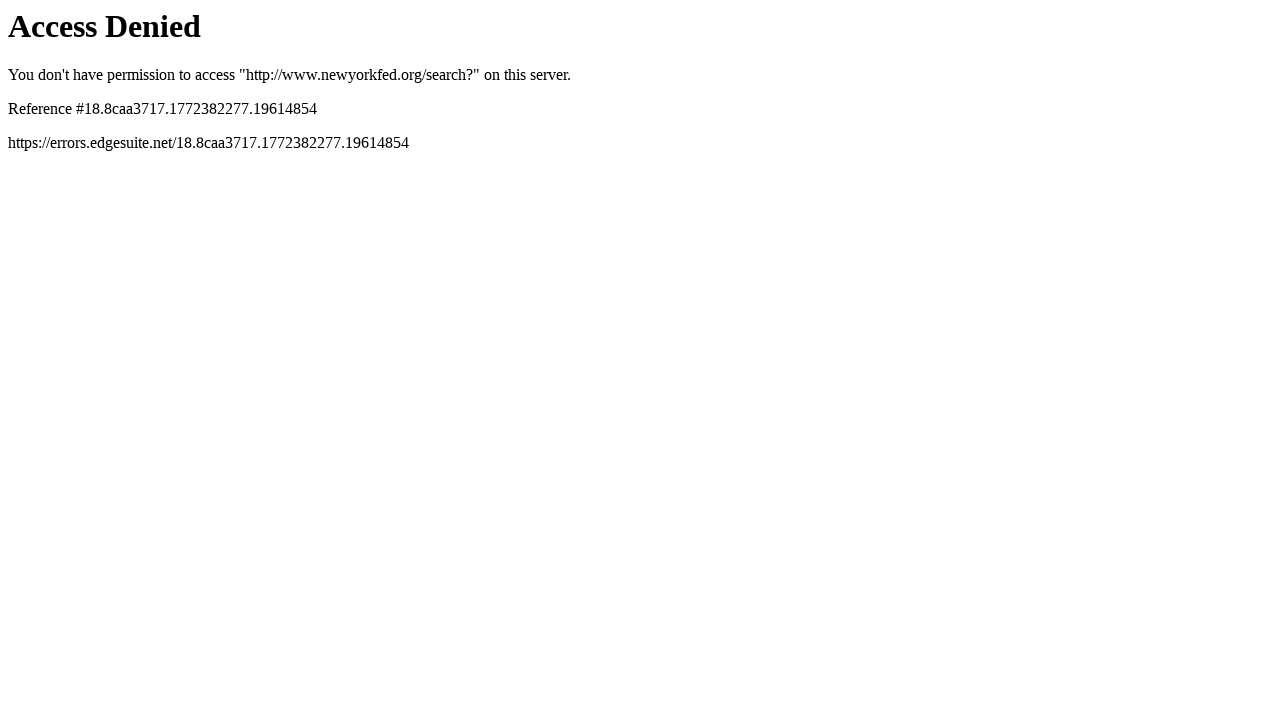

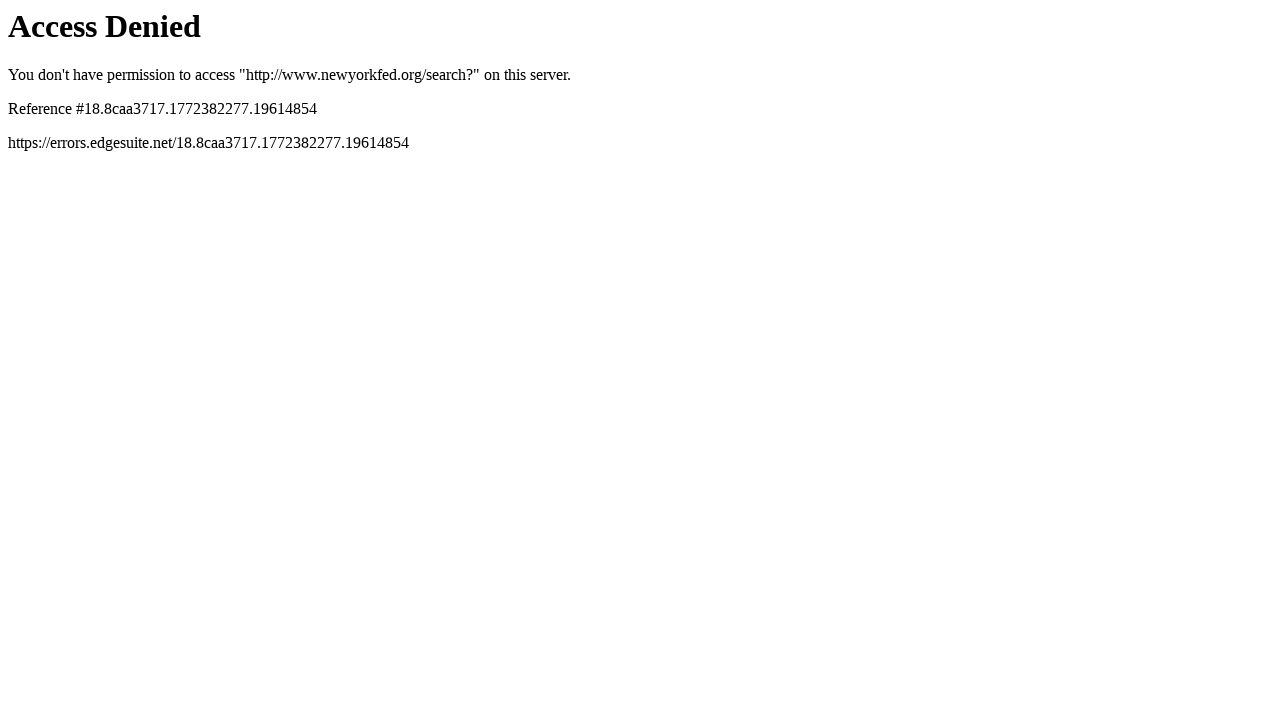